Tests checkbox functionality by ensuring both checkboxes are selected - clicks on each checkbox if not already selected, then verifies both are in selected state.

Starting URL: https://the-internet.herokuapp.com/checkboxes

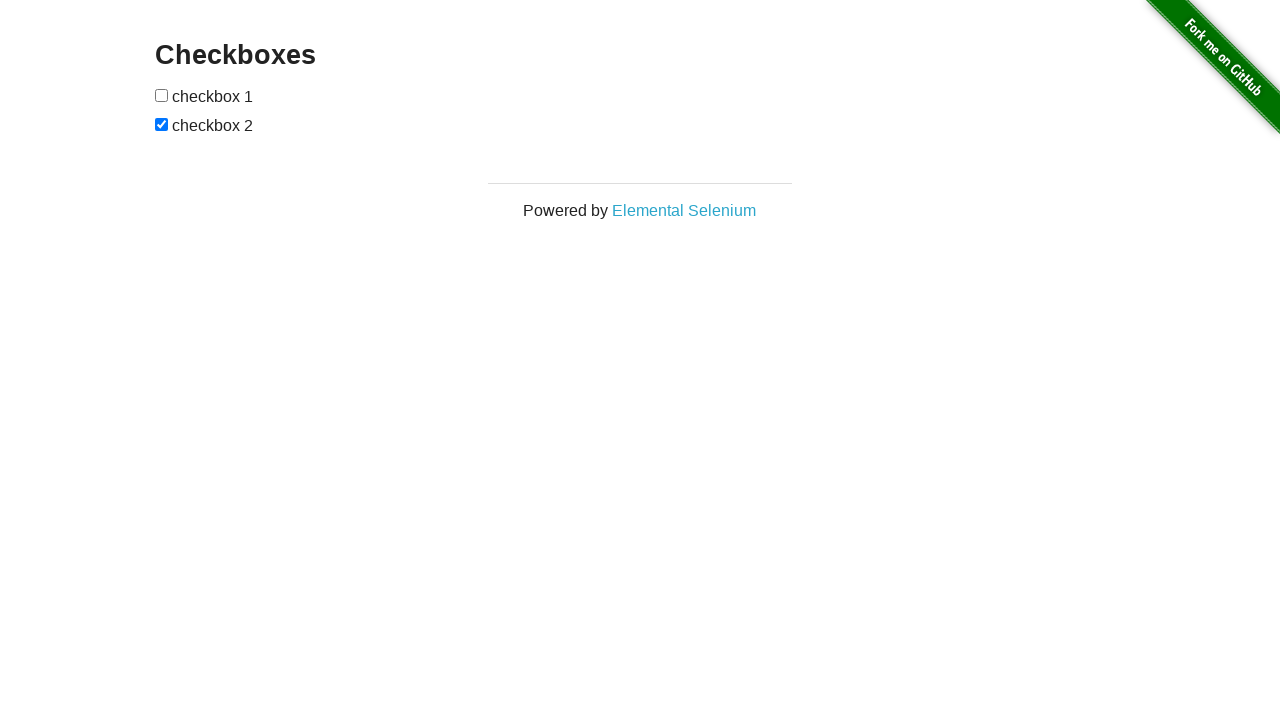

Located first checkbox element
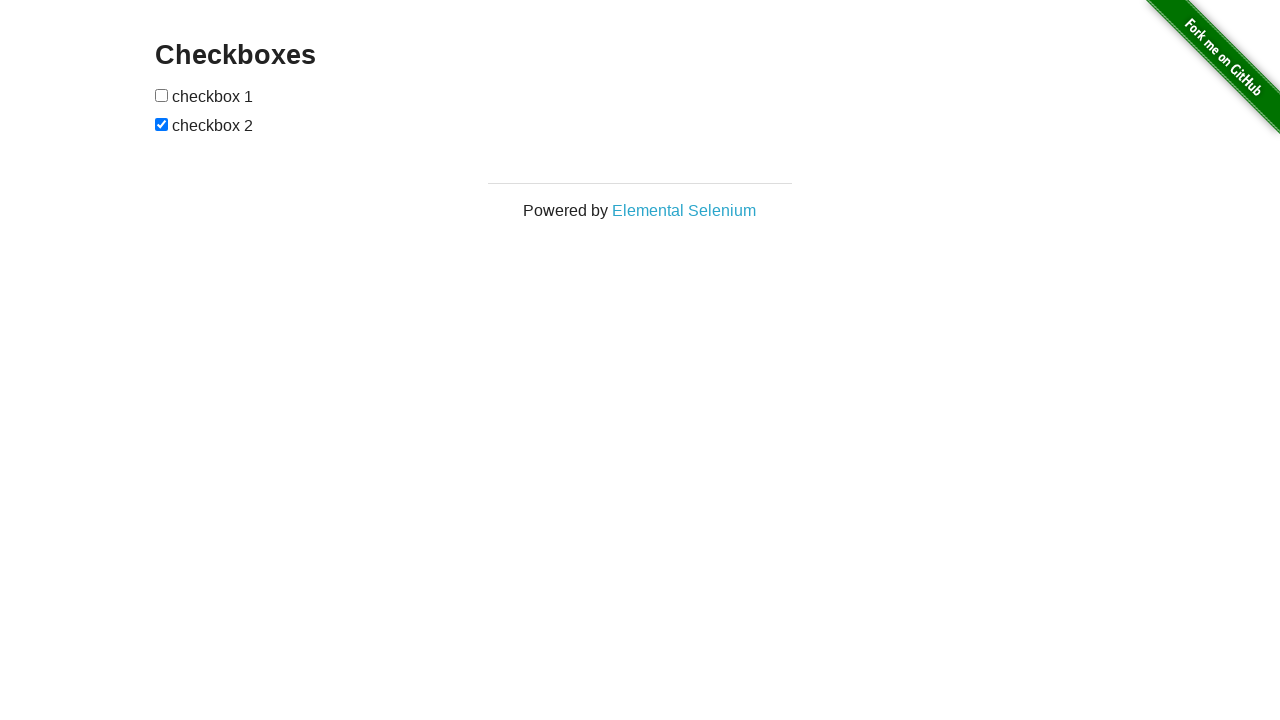

Located second checkbox element
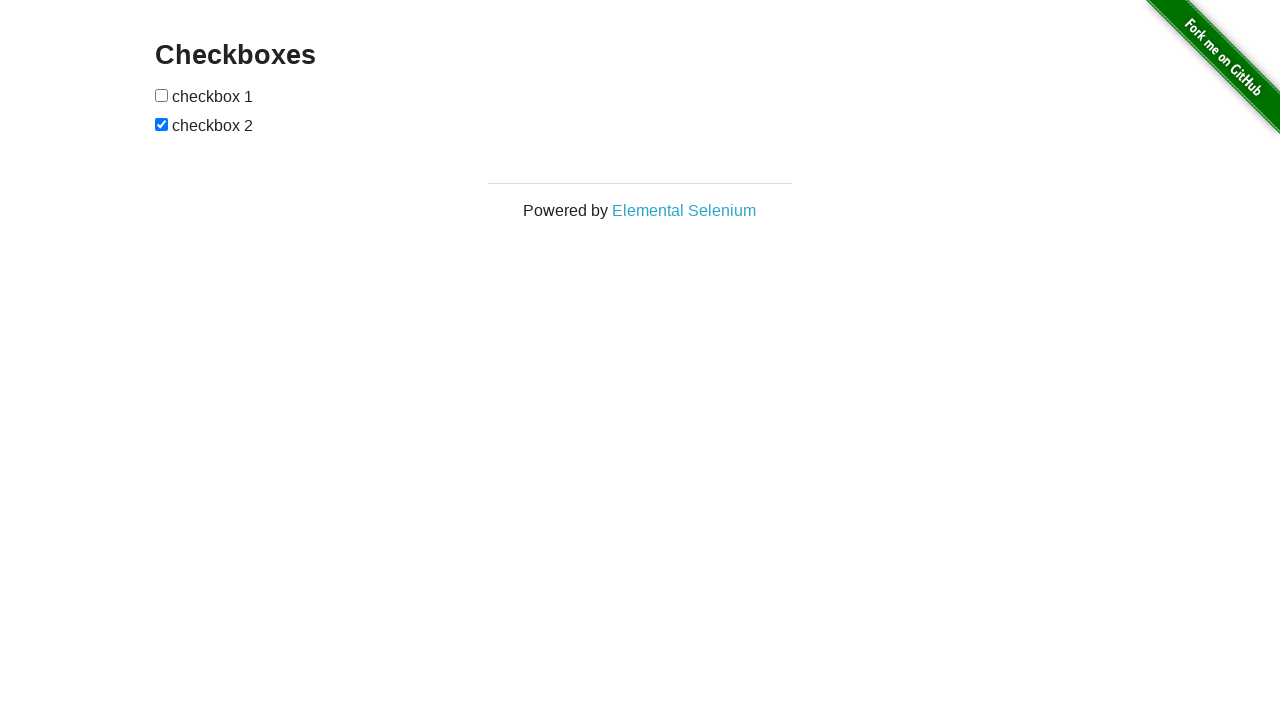

Checked first checkbox - it was not selected
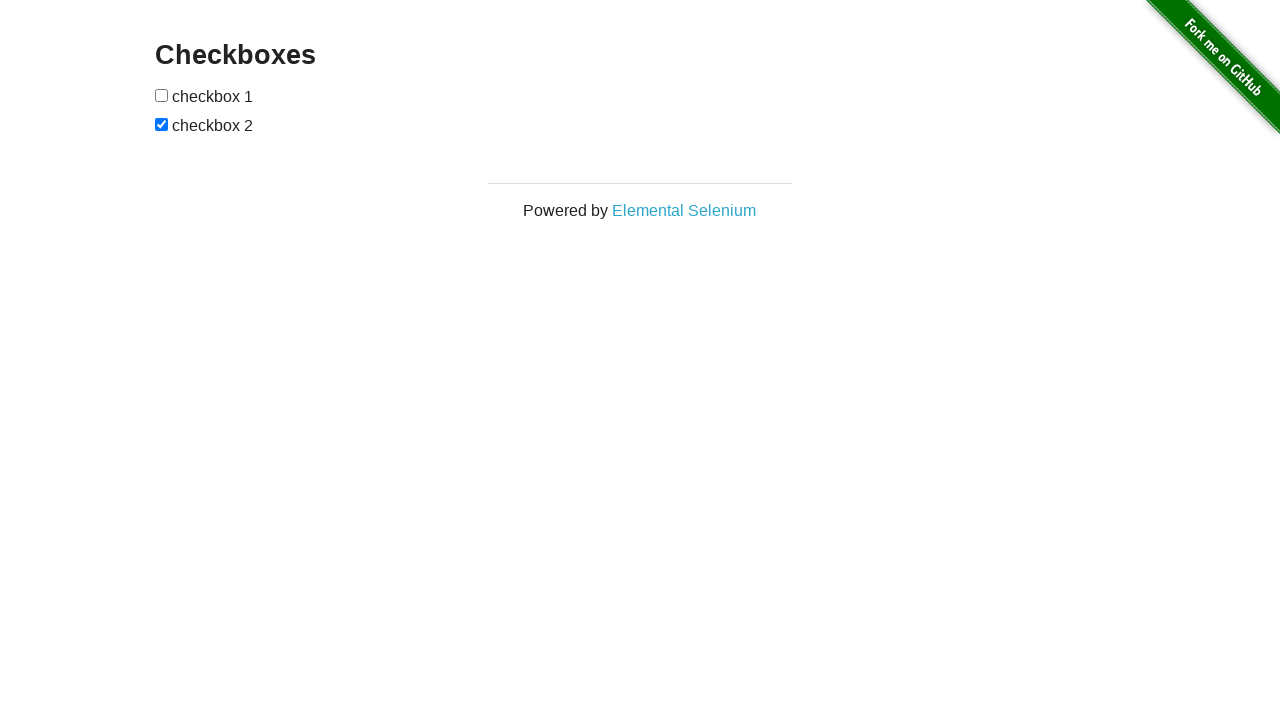

Clicked first checkbox at (162, 95) on xpath=//input[@type='checkbox'][1]
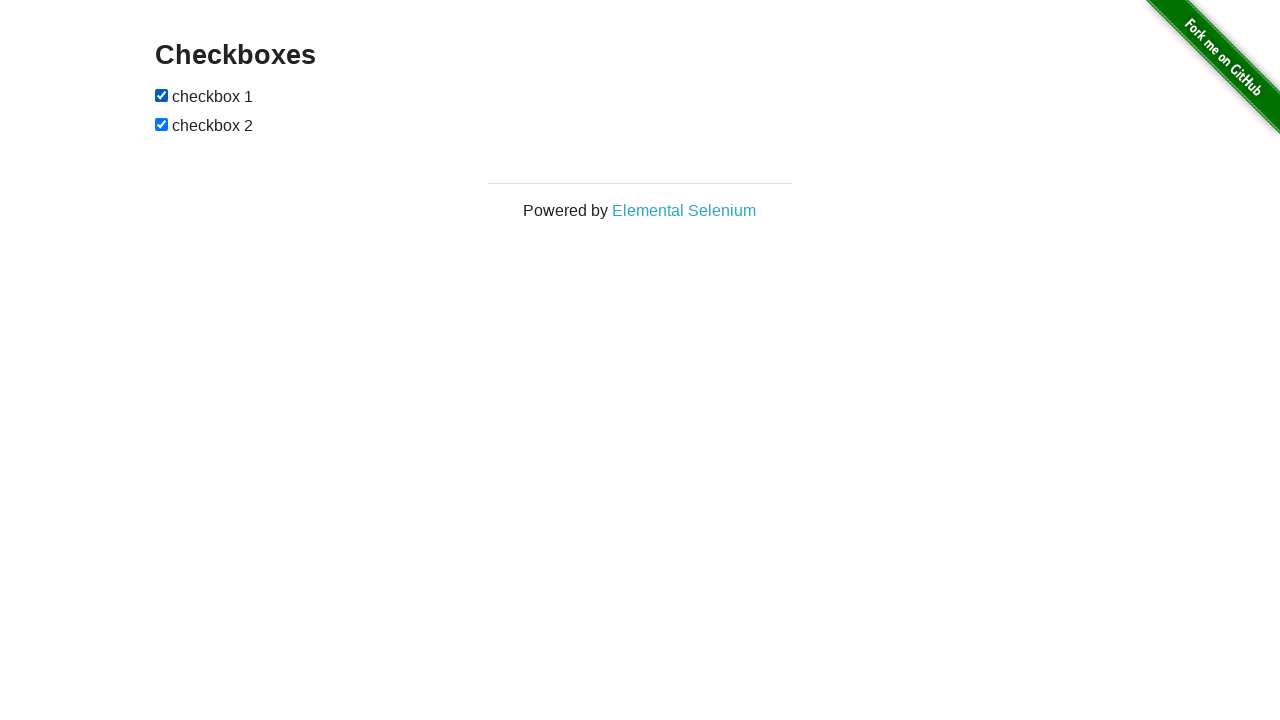

Second checkbox was already selected
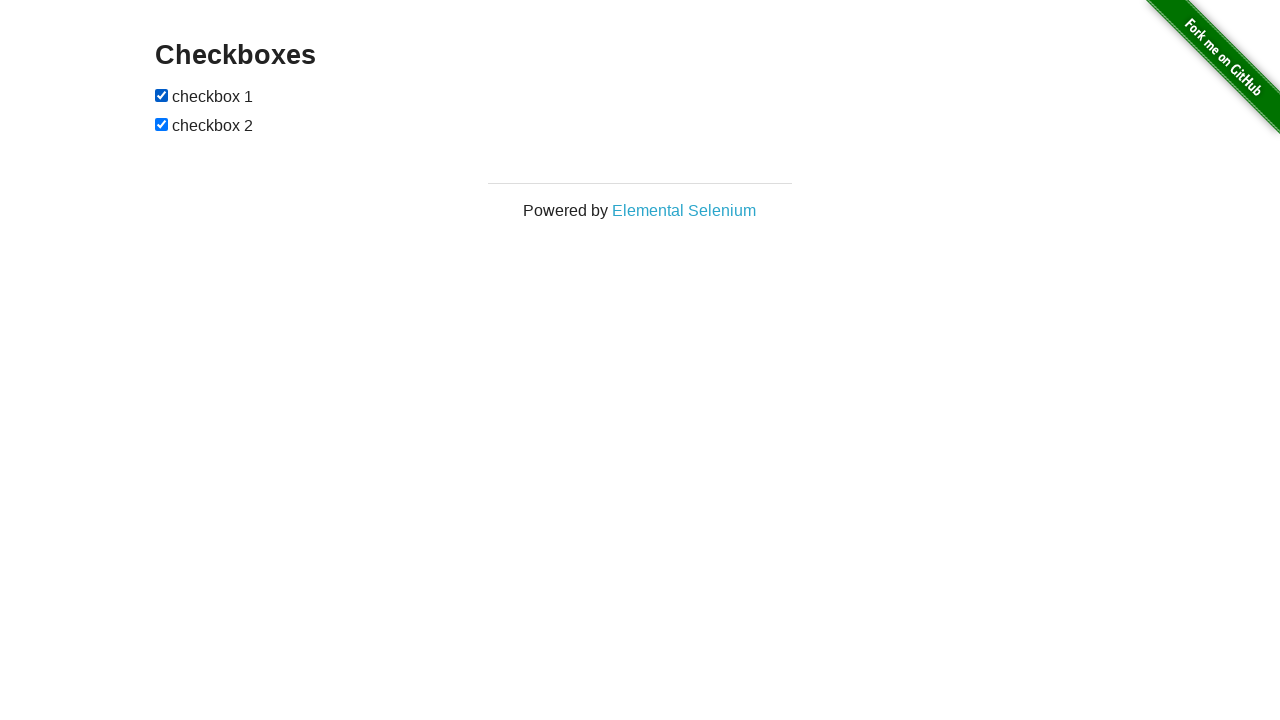

Verified first checkbox is selected
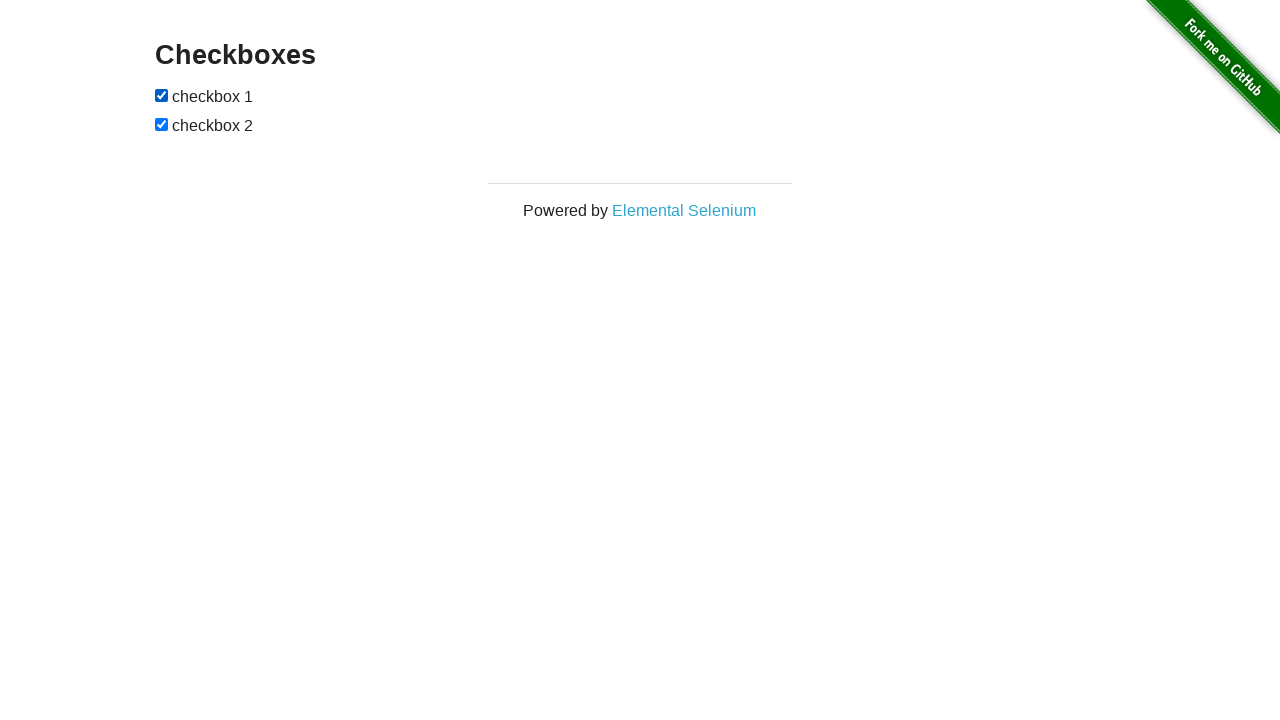

Verified second checkbox is selected
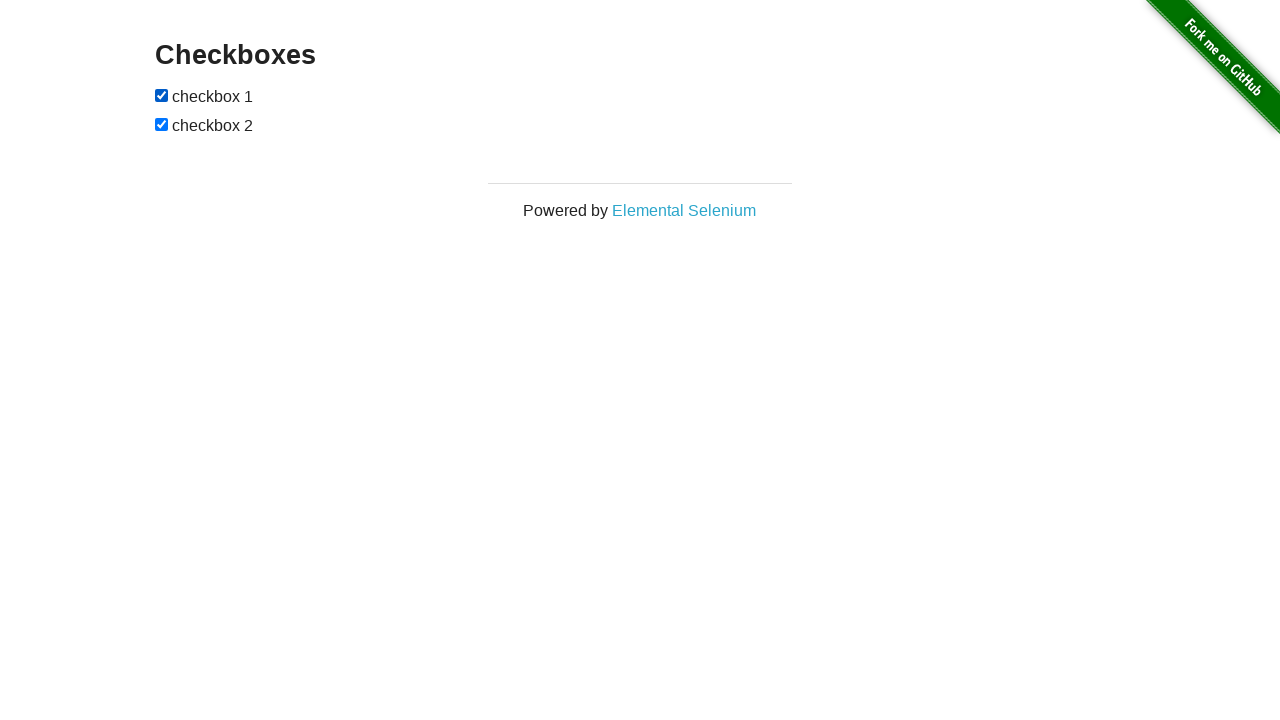

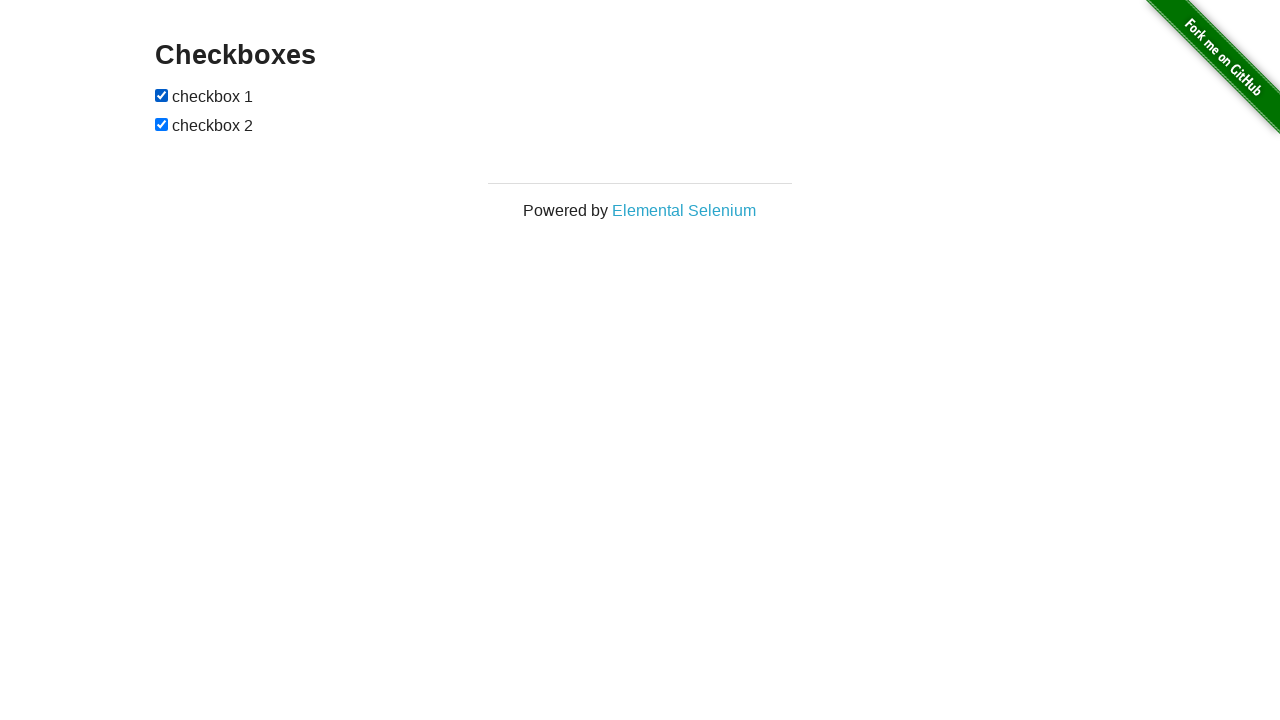